Navigates to Otto.de homepage, then navigates to the women's fashion section (damenmode) to verify page loading and navigation between sections.

Starting URL: http://www.otto.de

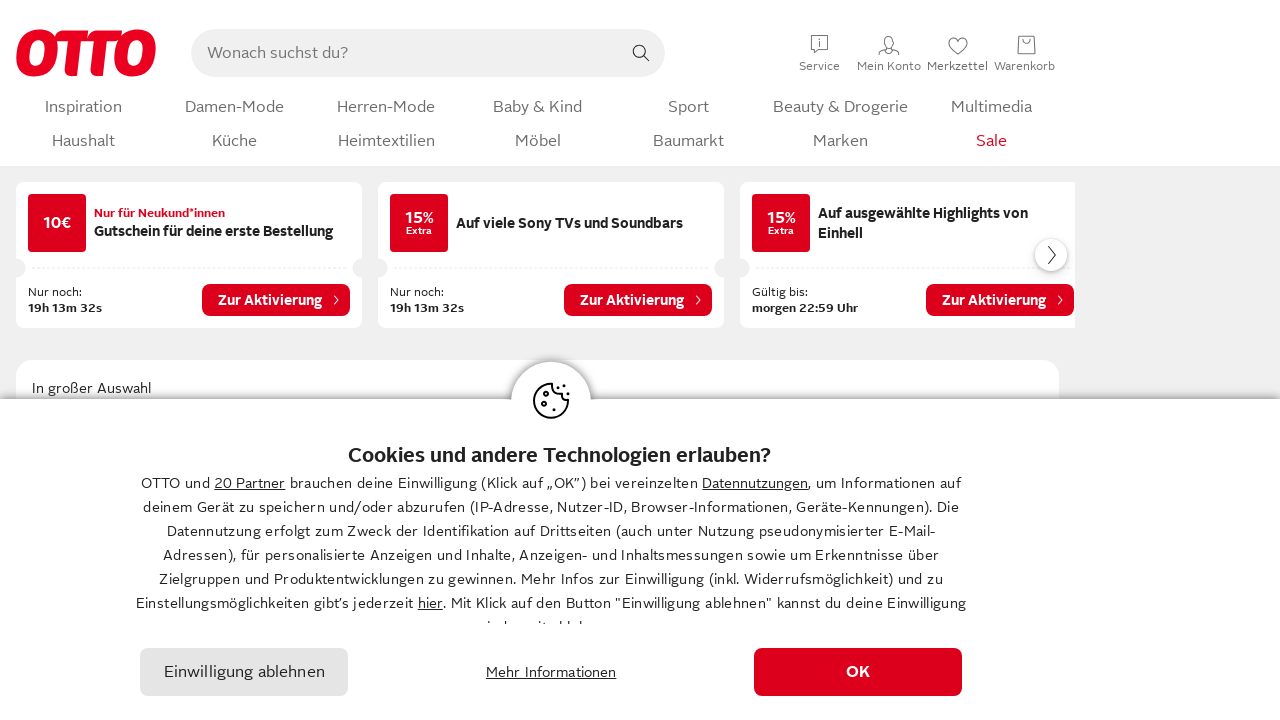

Set viewport size to 1200x800
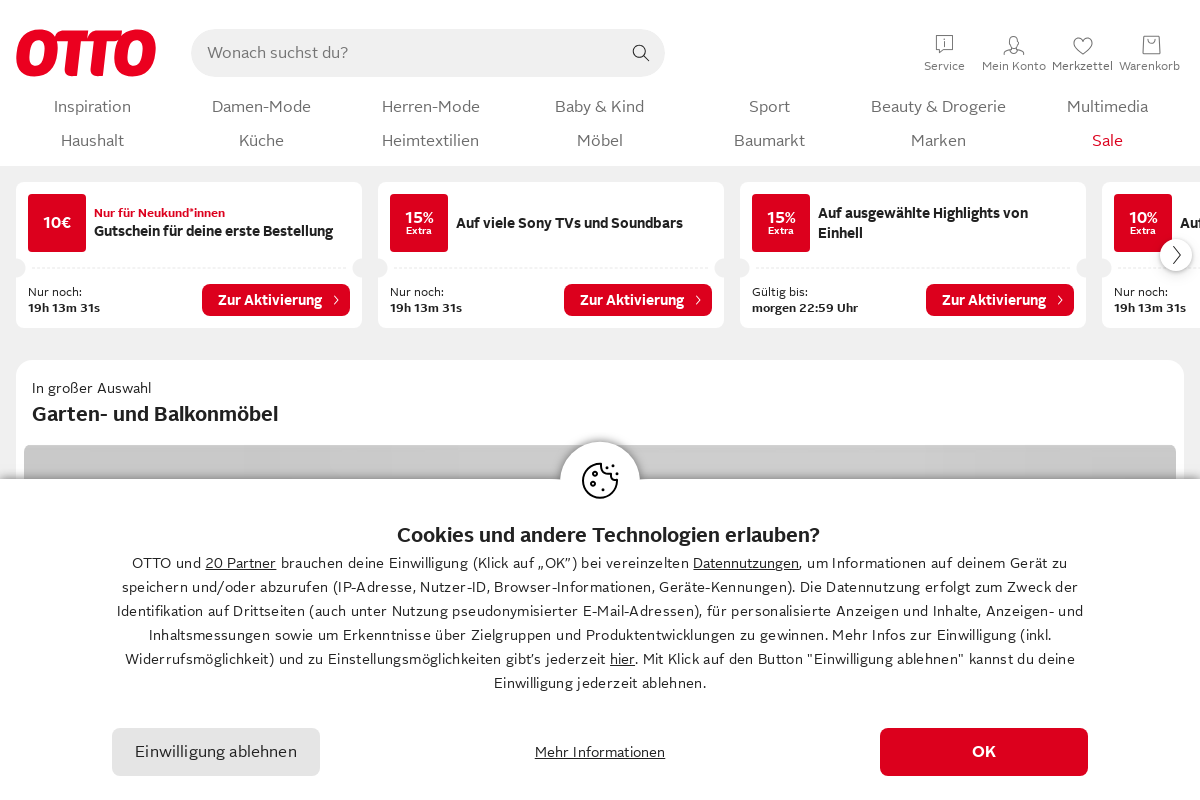

Waited for homepage to load (domcontentloaded)
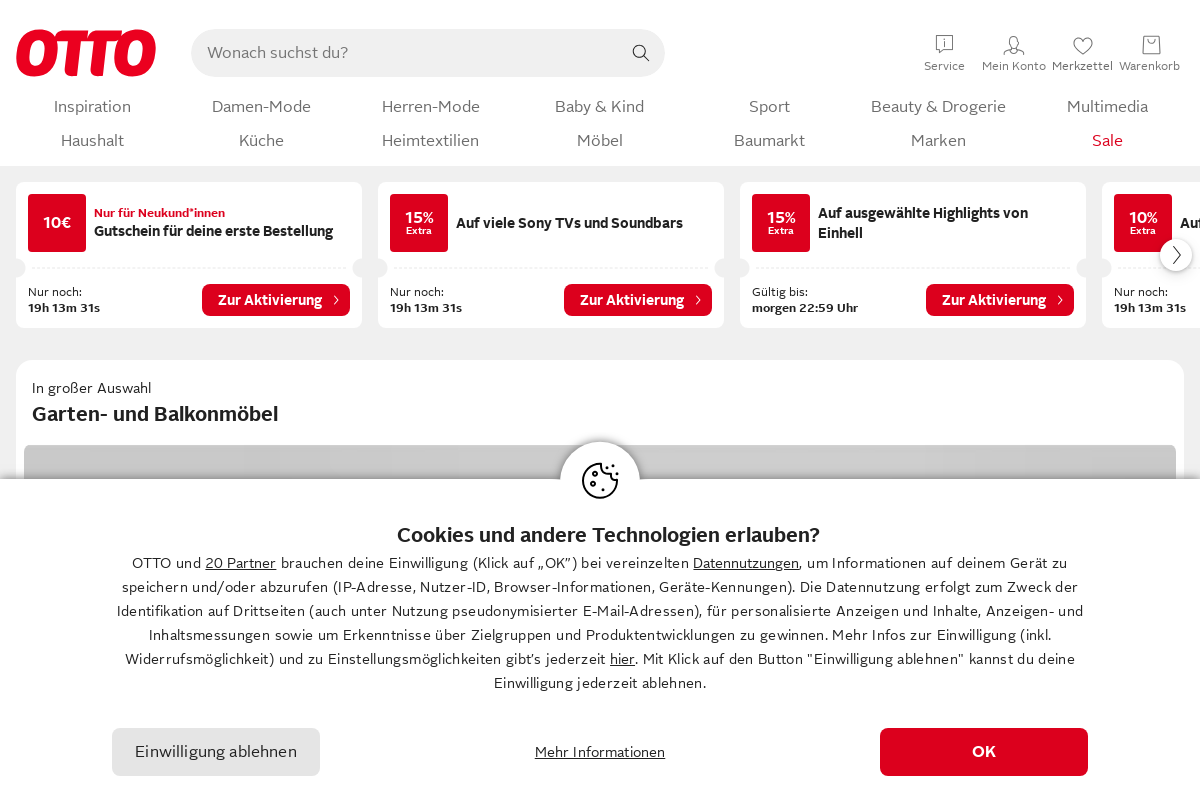

Retrieved page height from JavaScript evaluation
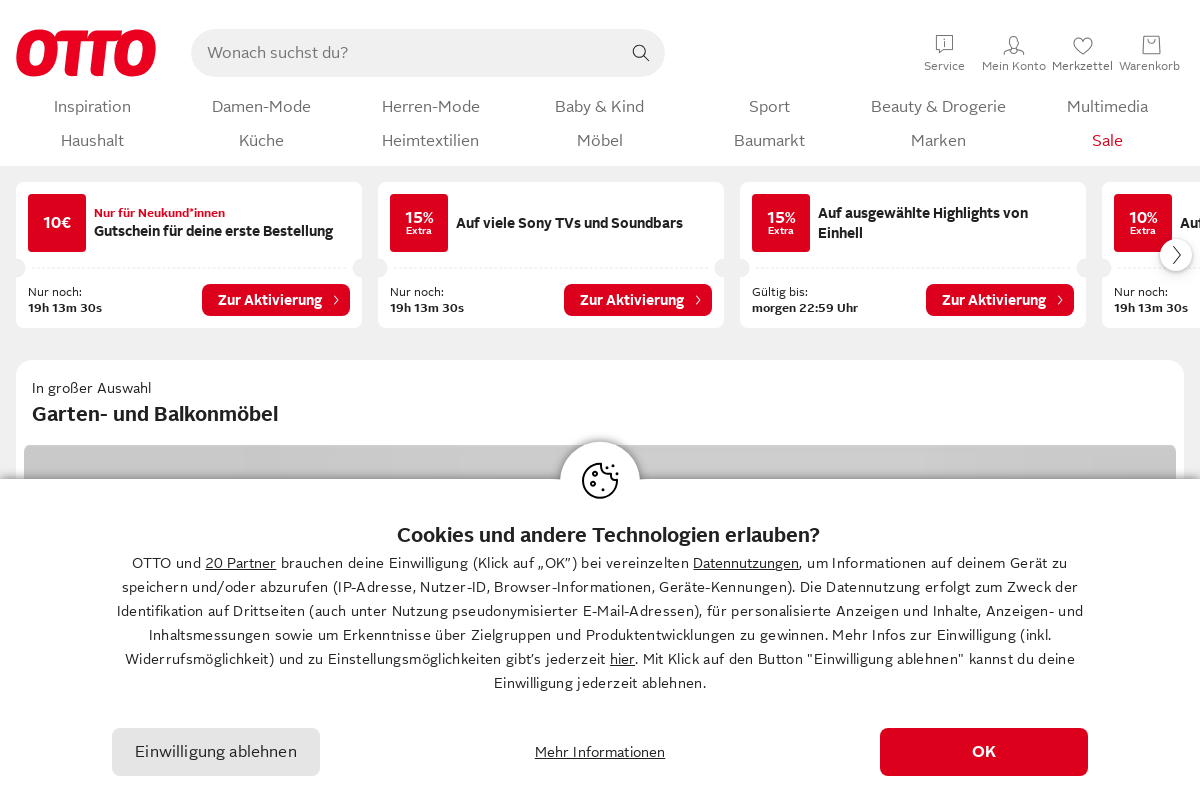

Adjusted viewport to full page height (1200x9545)
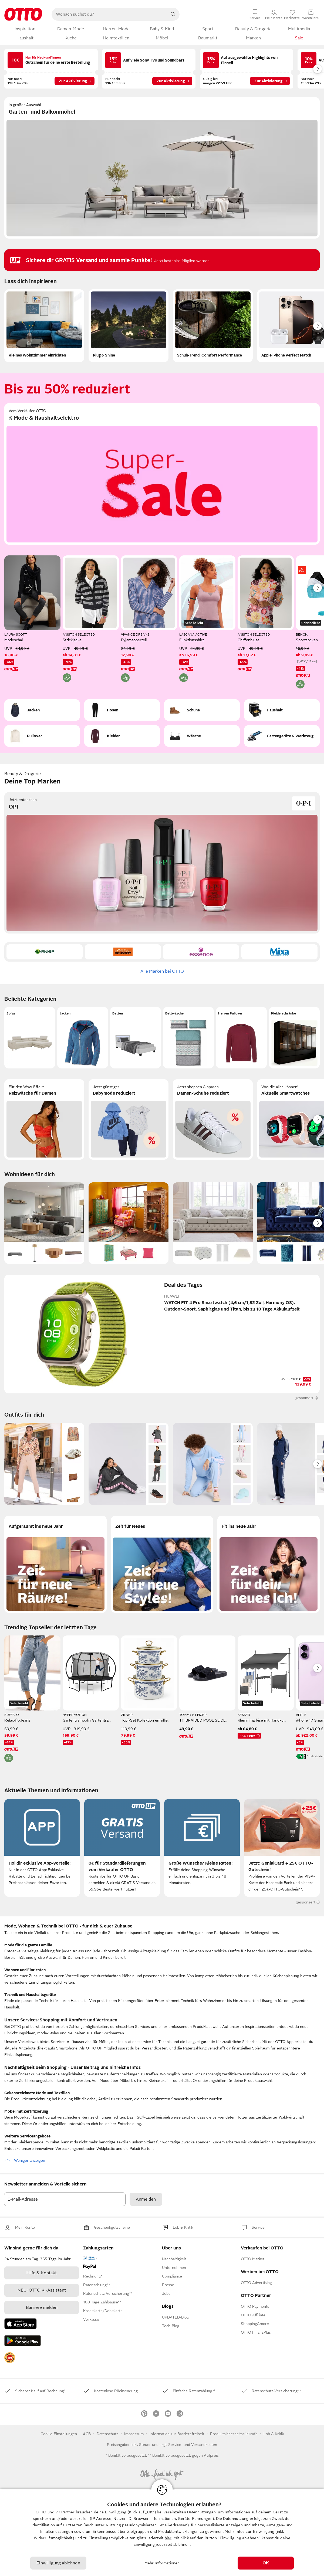

Navigated to women's fashion section (damenmode)
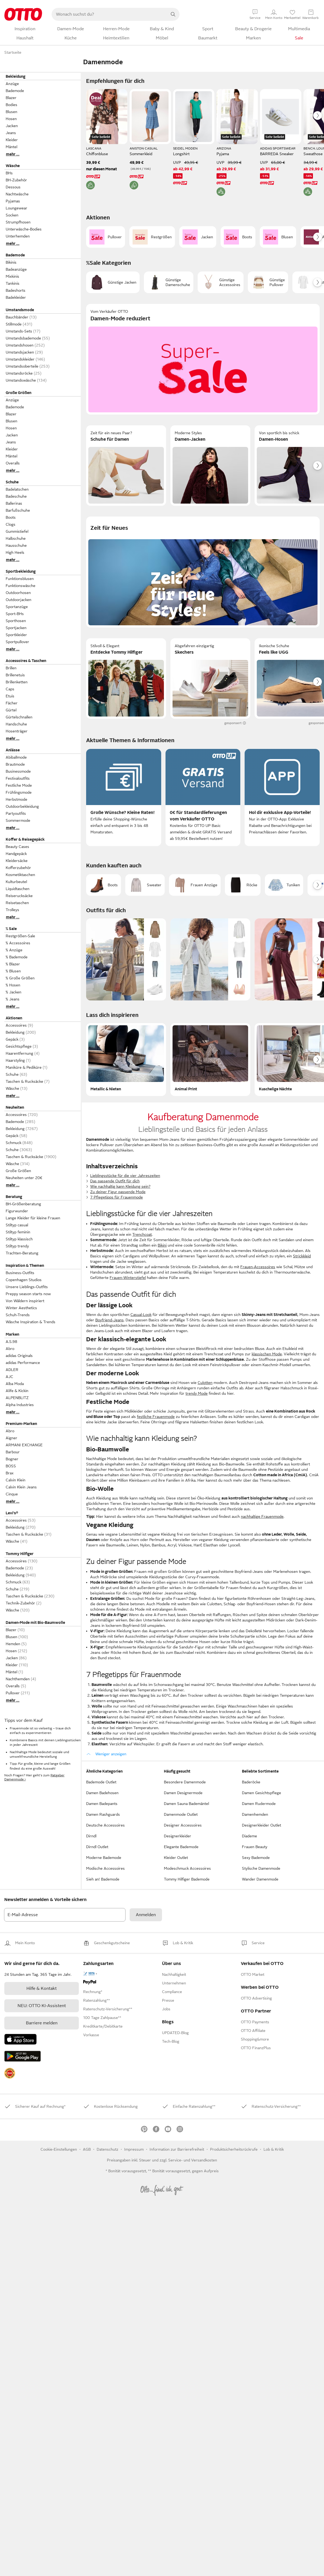

Waited for women's fashion page to load (domcontentloaded)
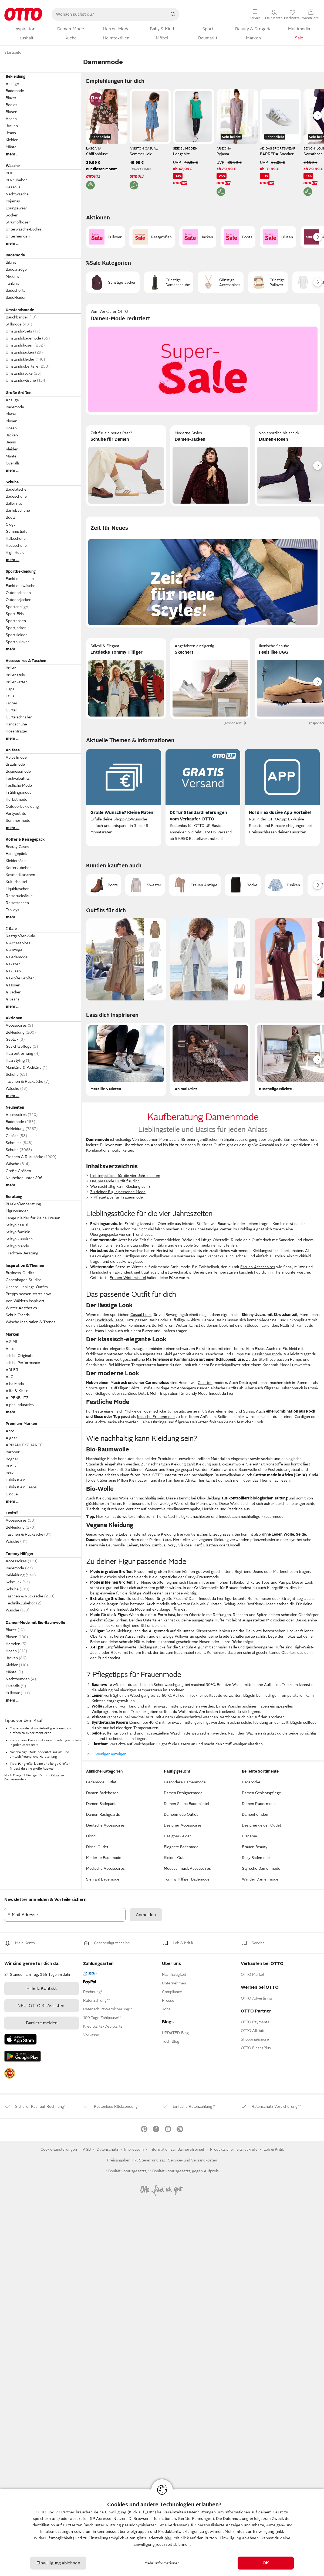

Retrieved updated page height from JavaScript evaluation
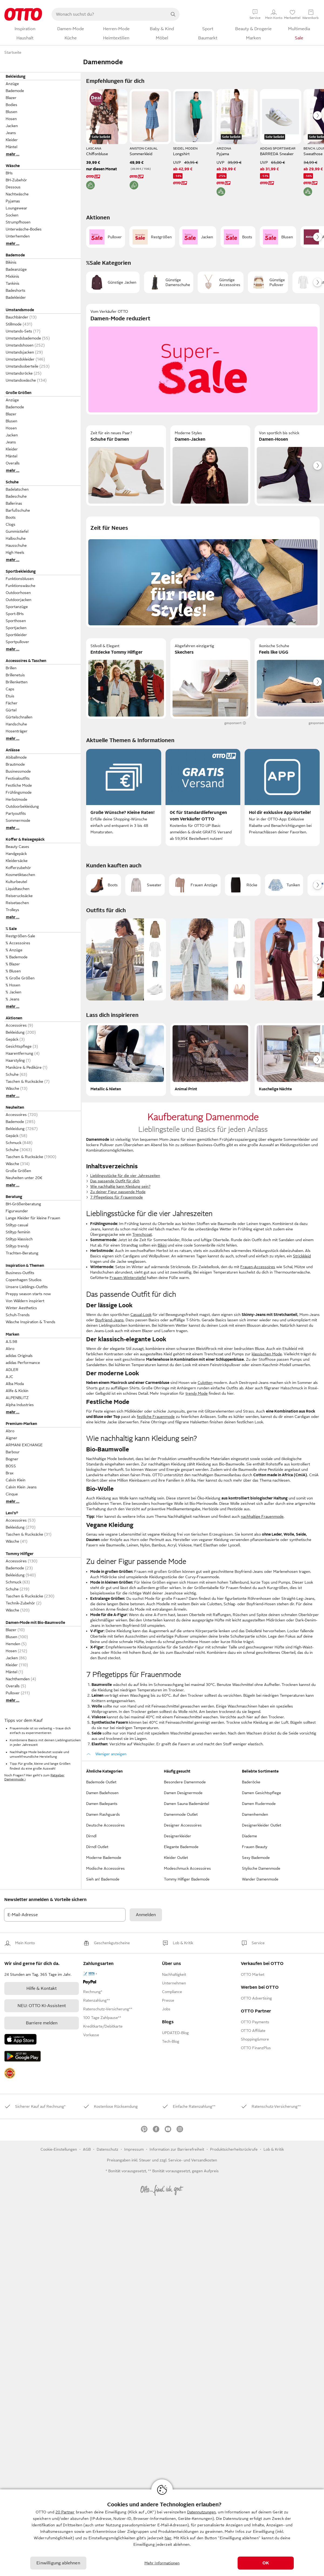

Adjusted viewport to final page height (1200x9545)
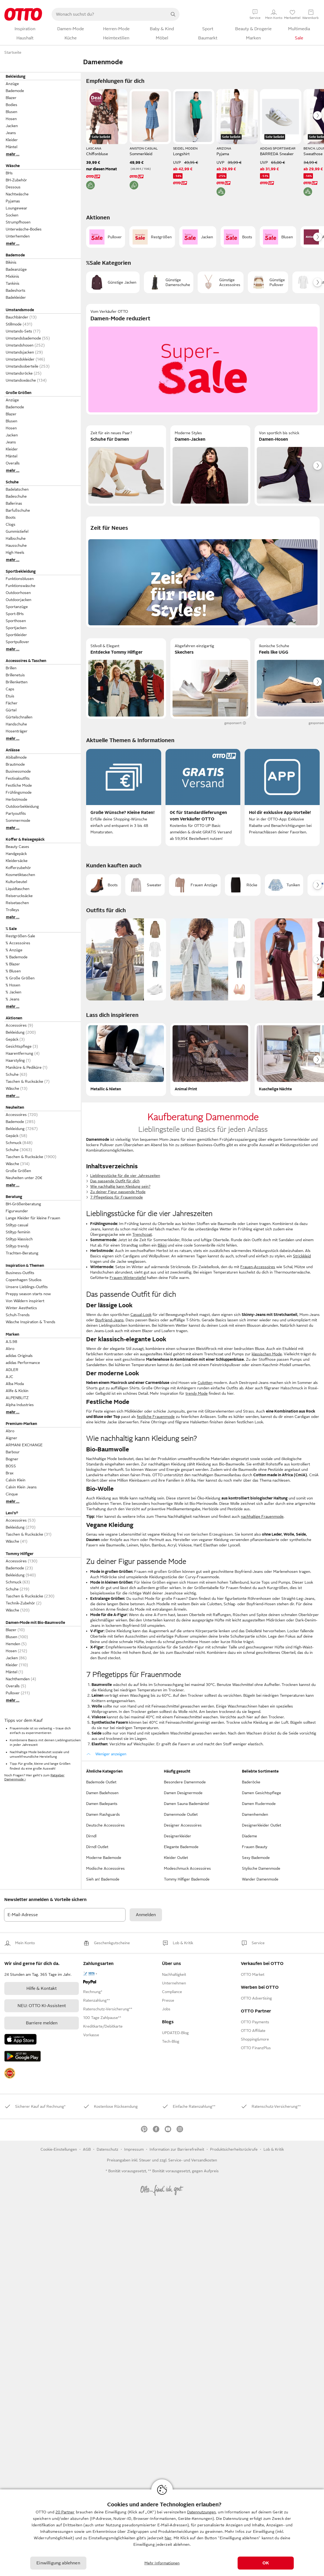

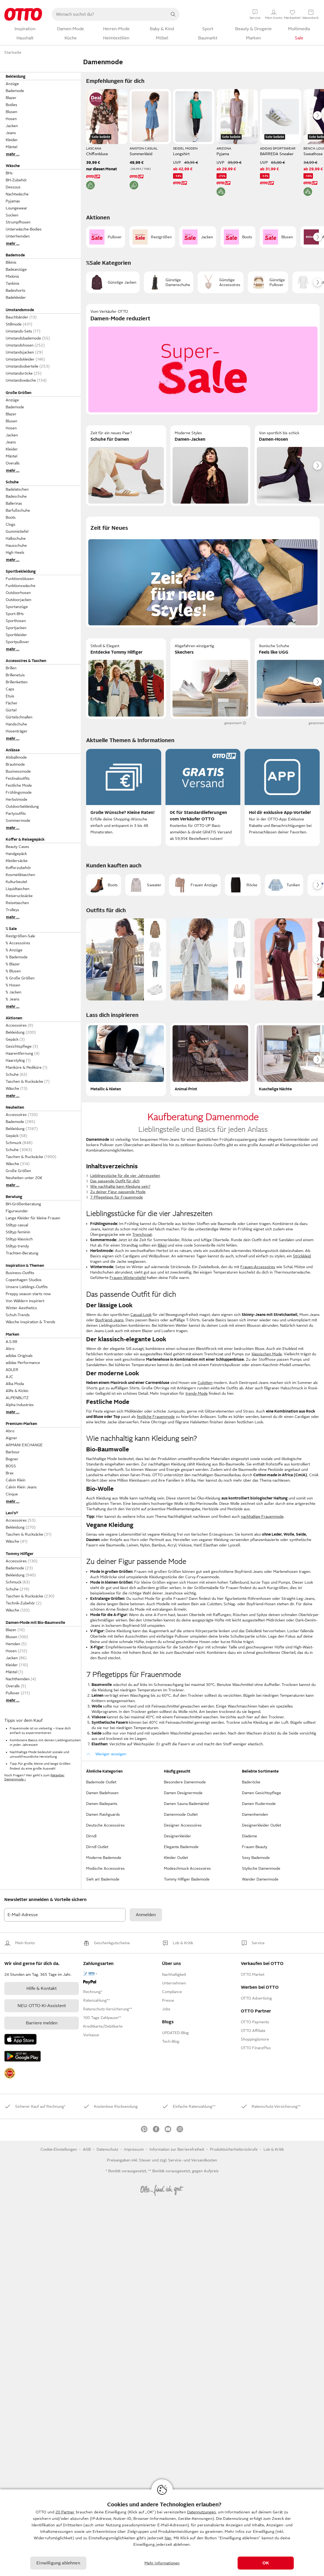